Navigates to a webpage, waits briefly, and then refreshes the page to test basic page refresh functionality.

Starting URL: http://www.grandtech.info

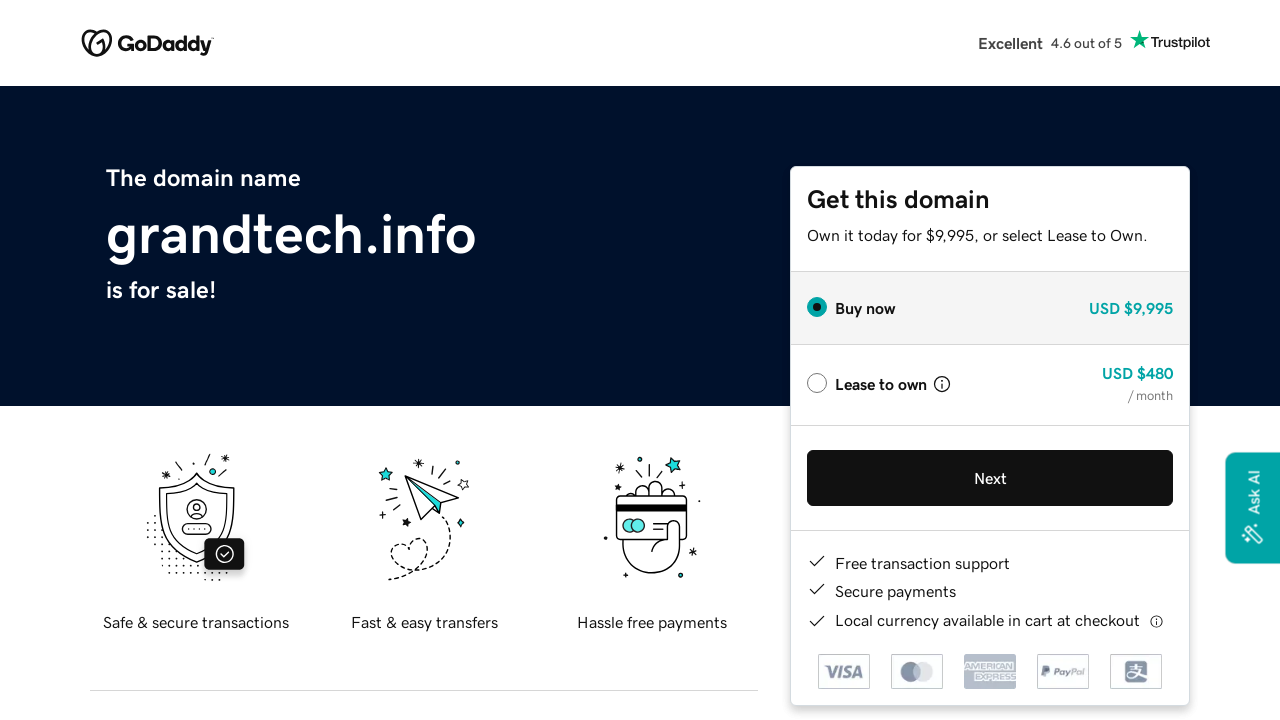

Waited for initial page load (domcontentloaded)
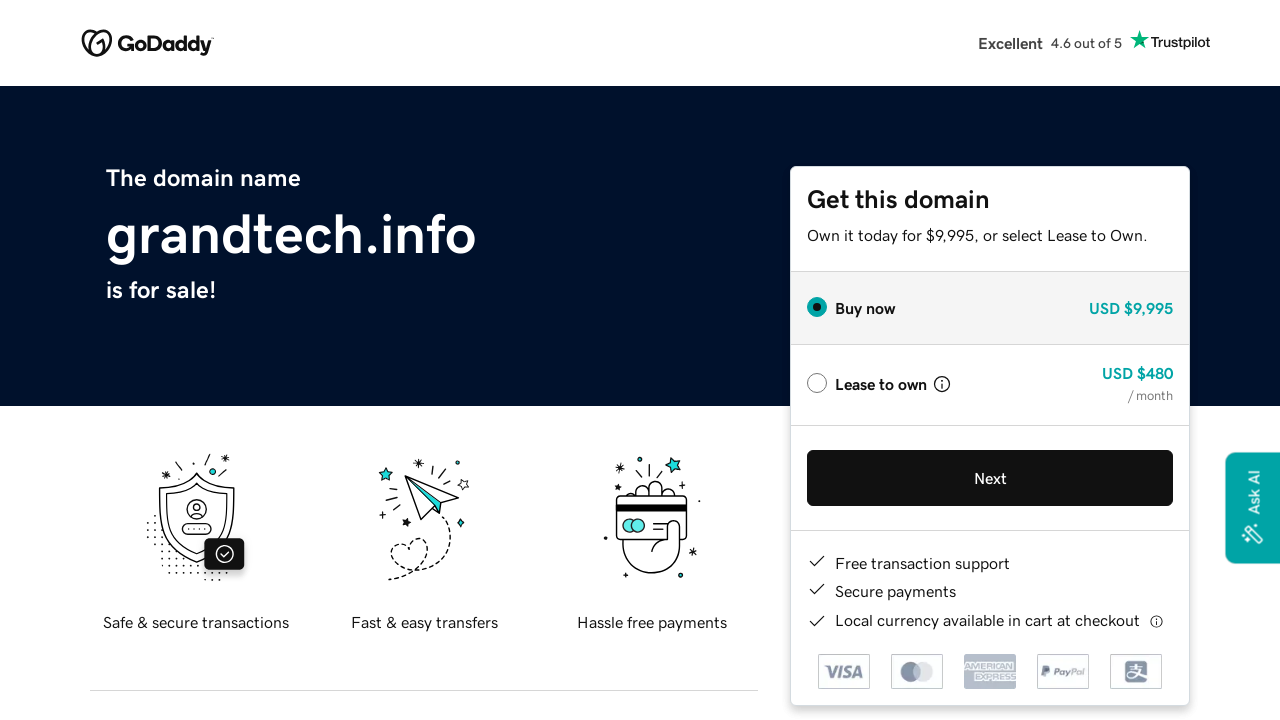

Refreshed the page
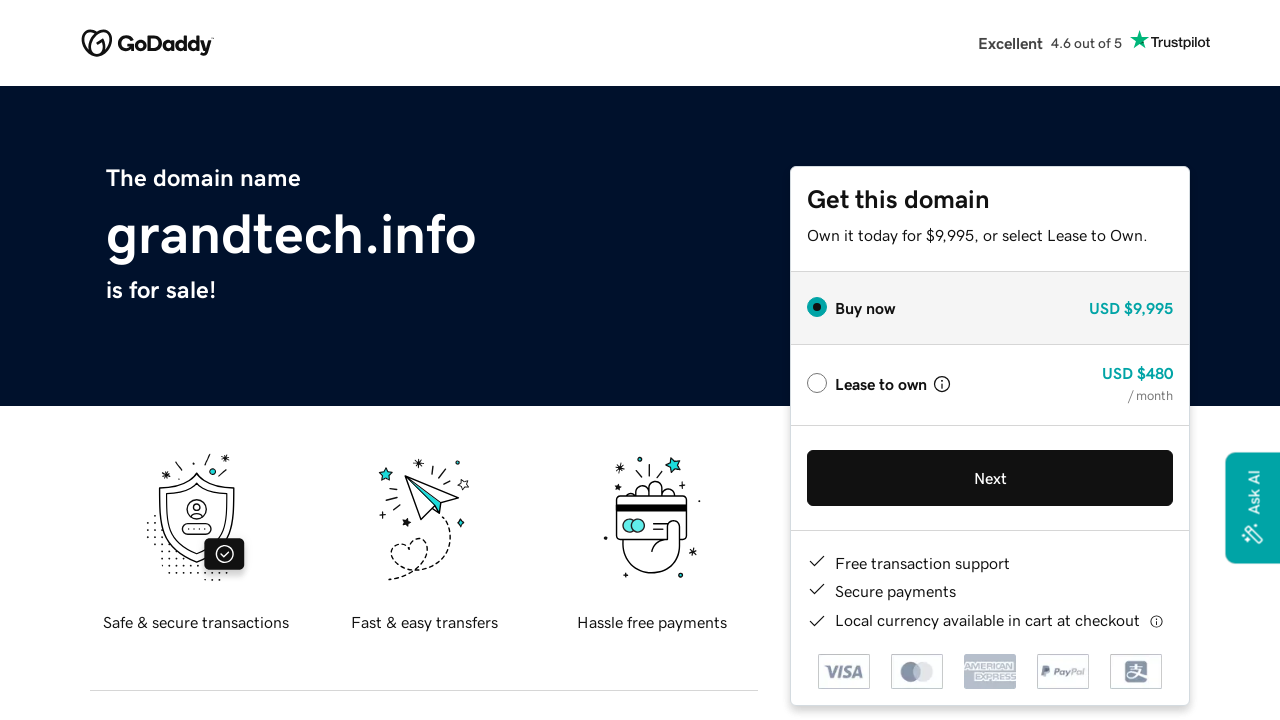

Waited for page reload to complete (domcontentloaded)
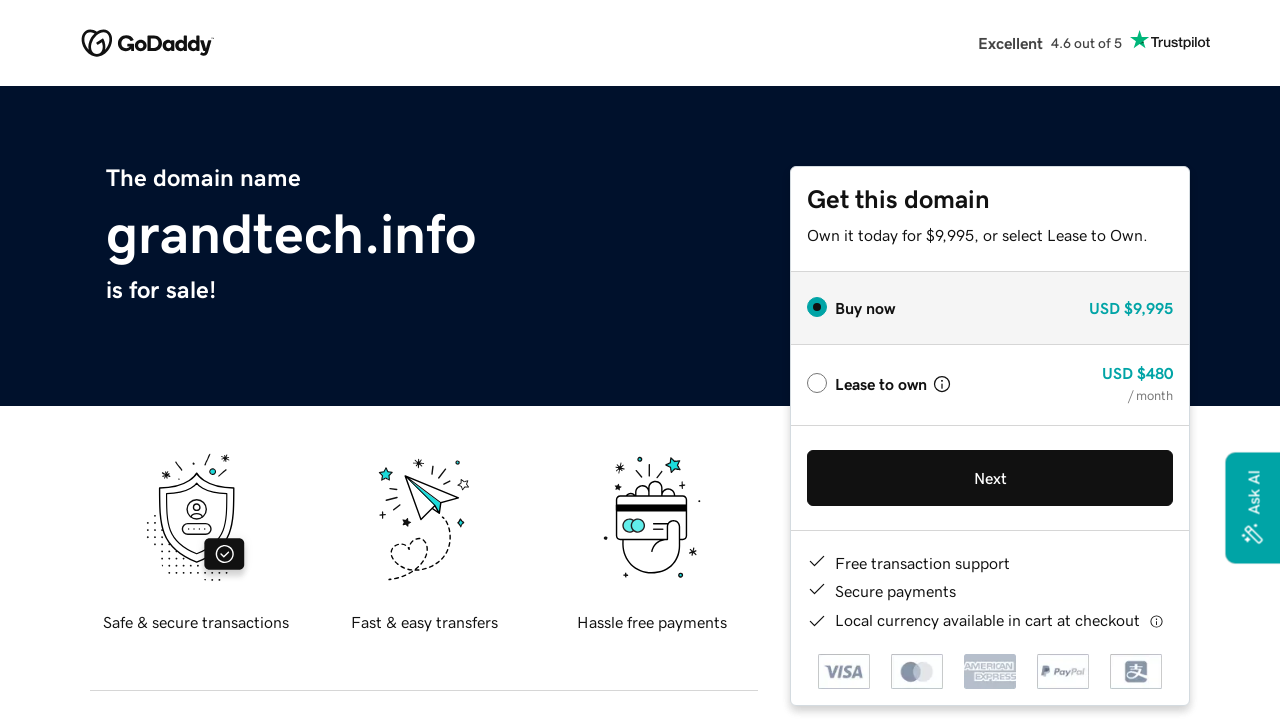

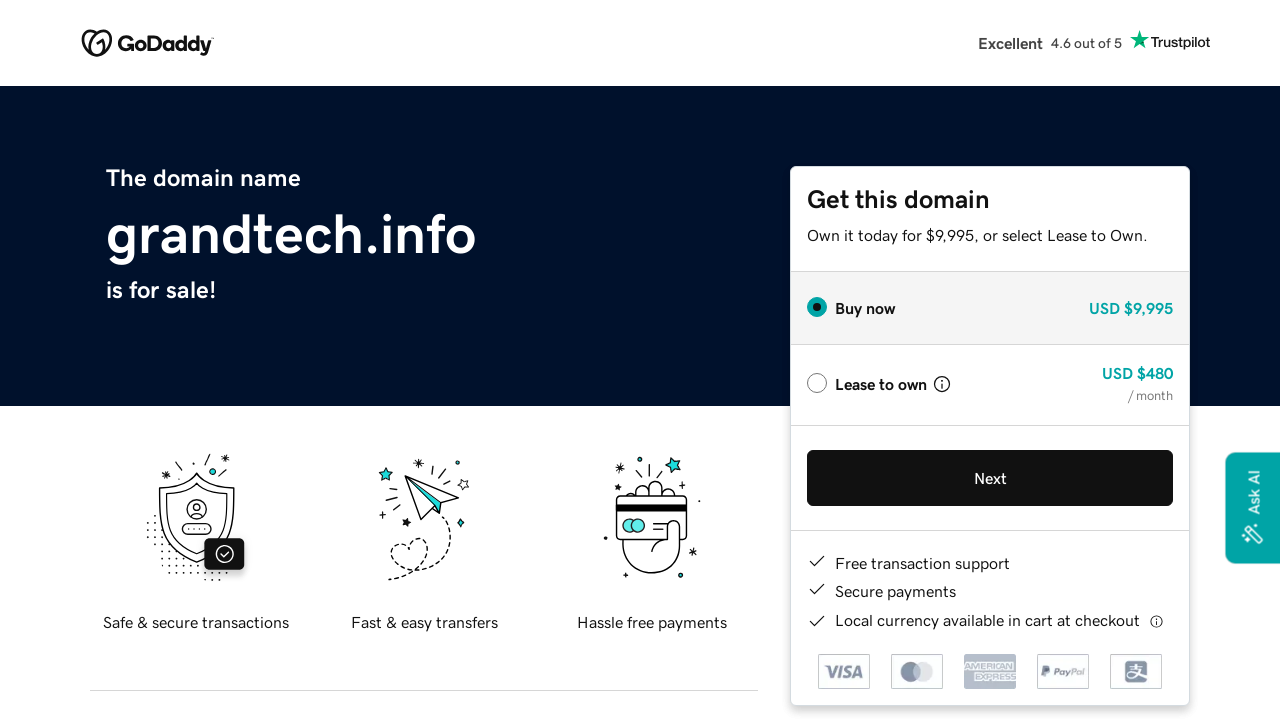